Basic smoke test that navigates to the Netmeds homepage and verifies the page loads successfully

Starting URL: https://www.netmeds.com/

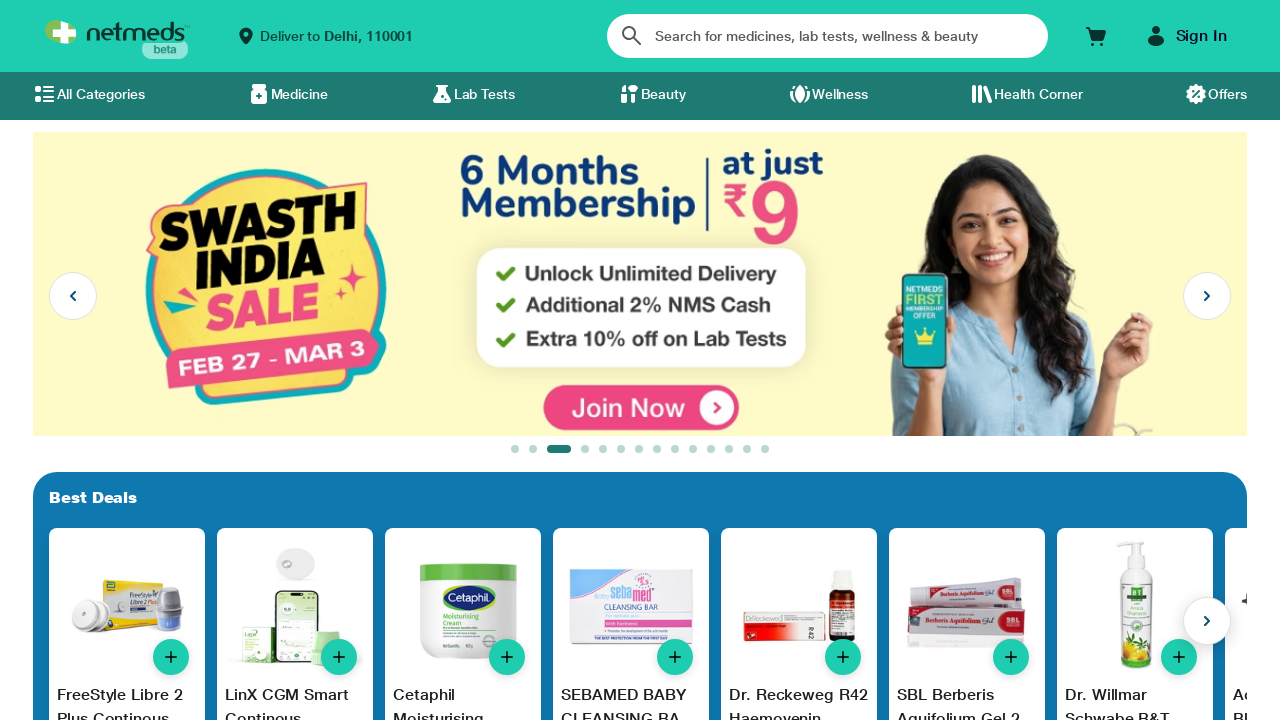

Waited for page DOM content to load
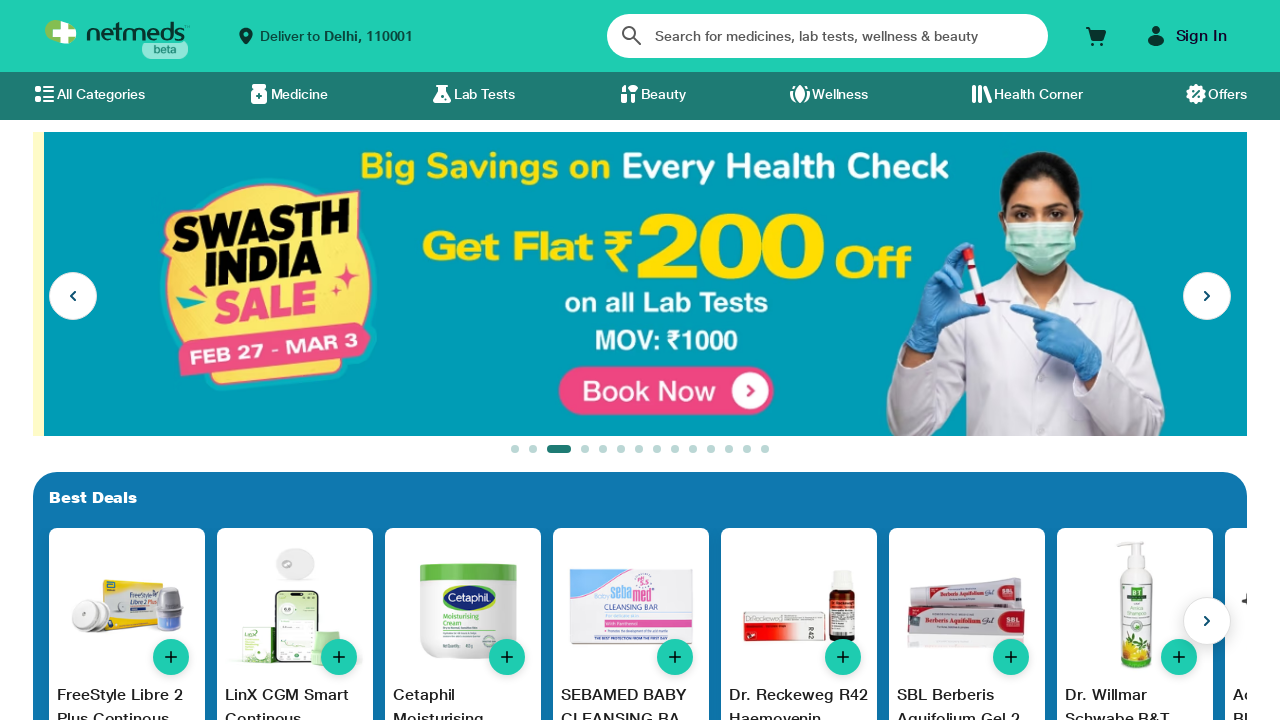

Verified body element is present on Netmeds homepage
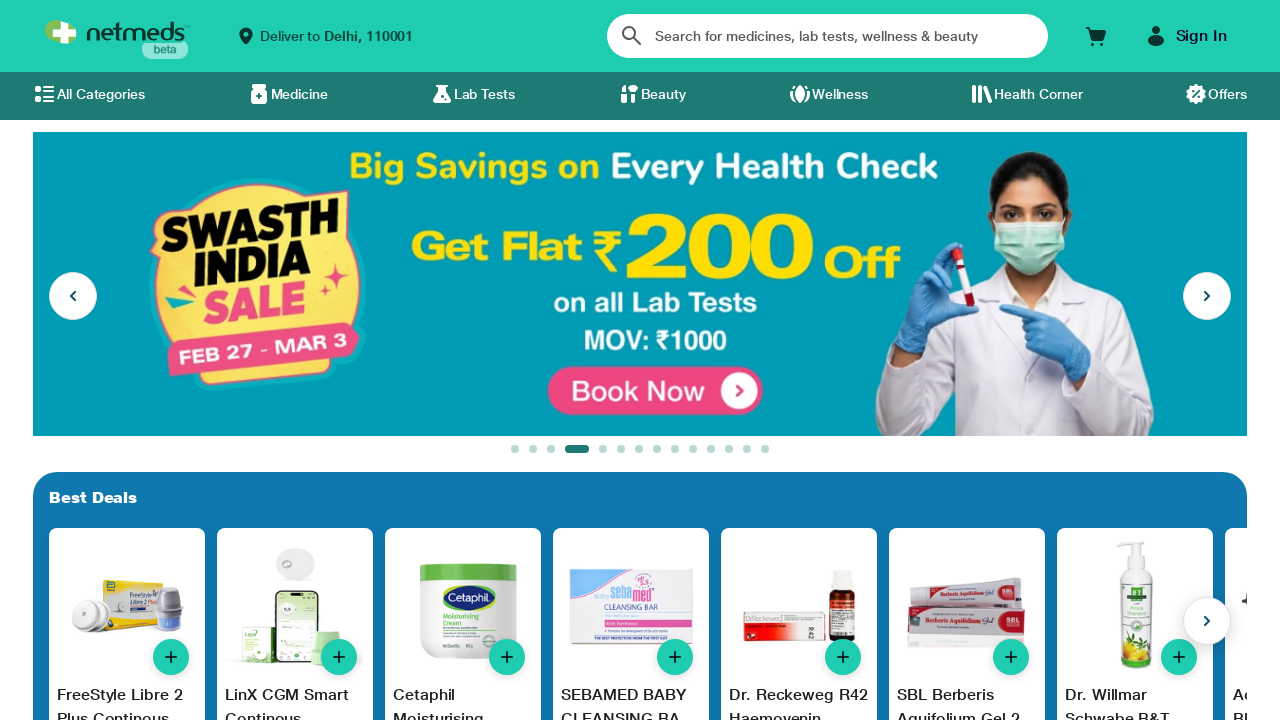

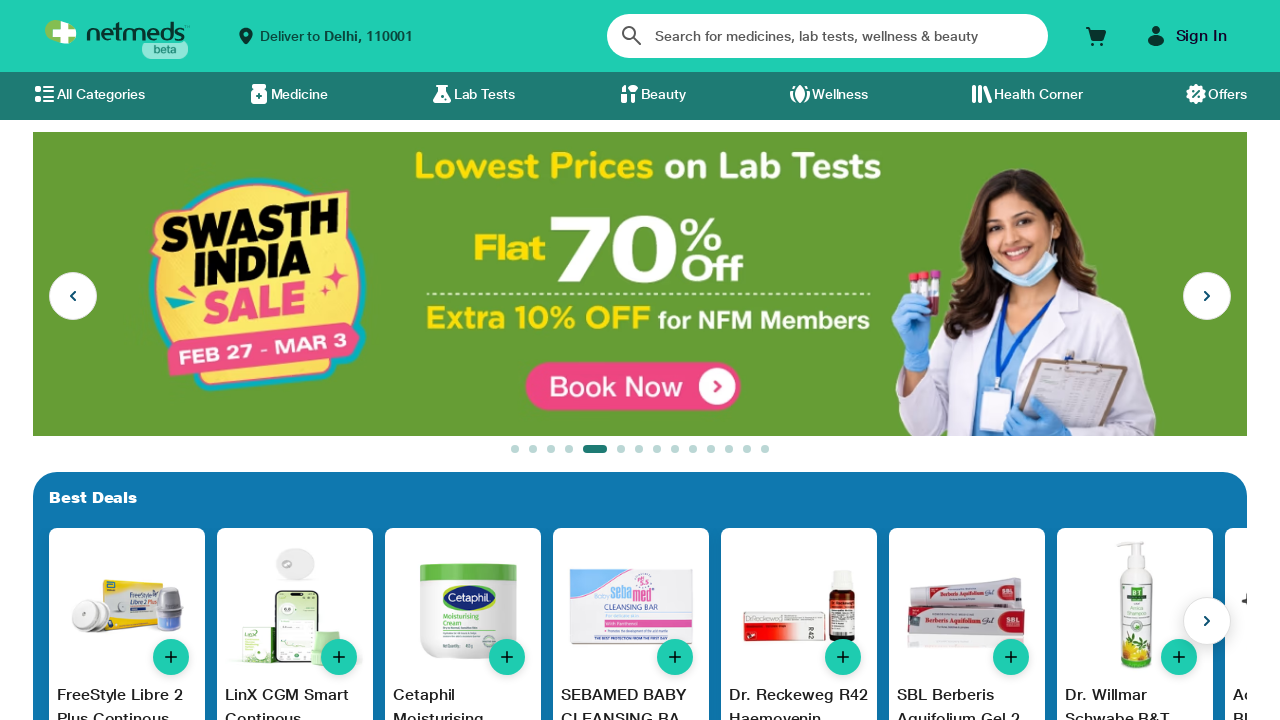